Tests submitting an empty feedback form, clicking Yes on confirmation, and verifying the generic thank you message without a name.

Starting URL: https://kristinek.github.io/site/tasks/provide_feedback

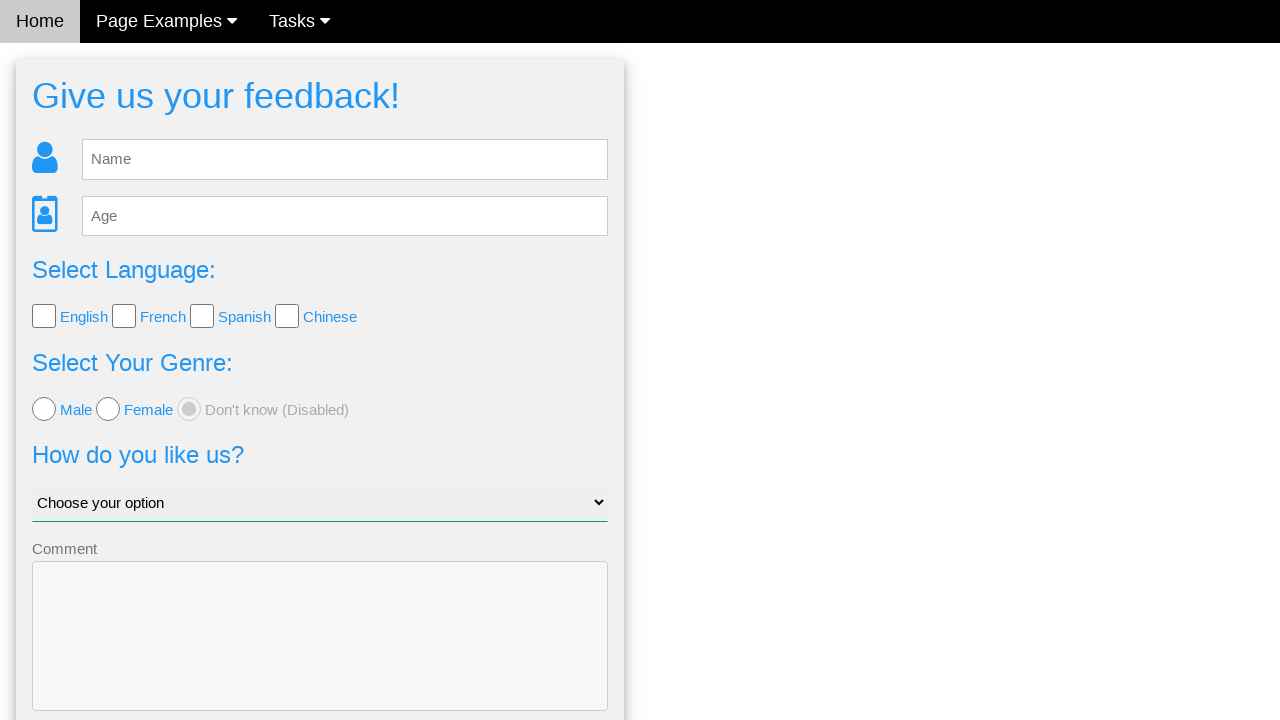

Navigated to feedback form page
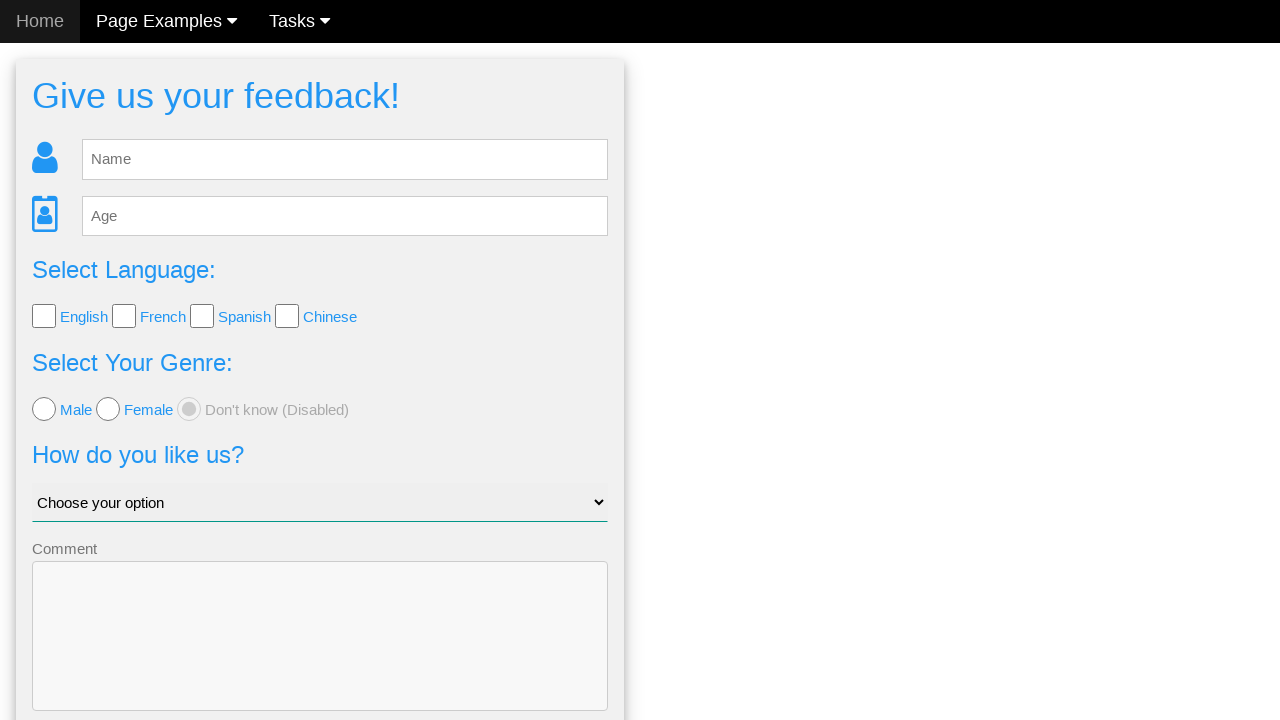

Clicked Send button without entering feedback at (320, 656) on button
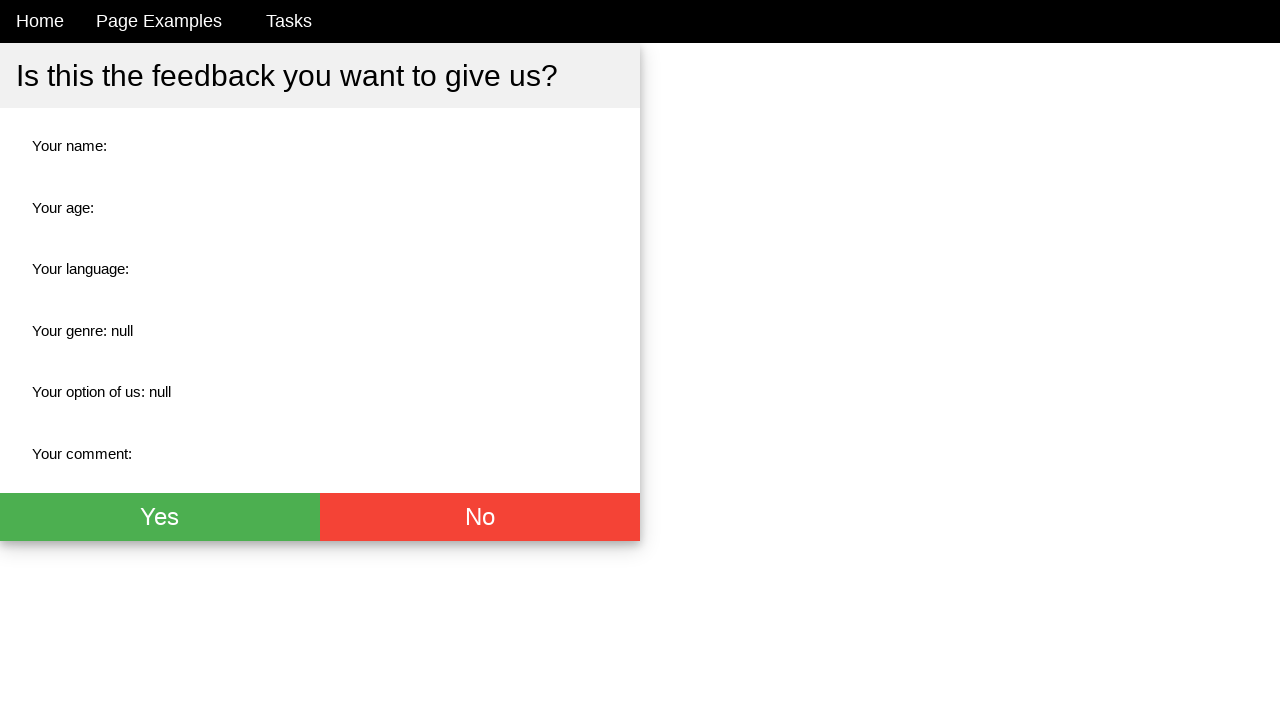

Clicked Yes on confirmation dialog at (160, 517) on xpath=//button[.='Yes']
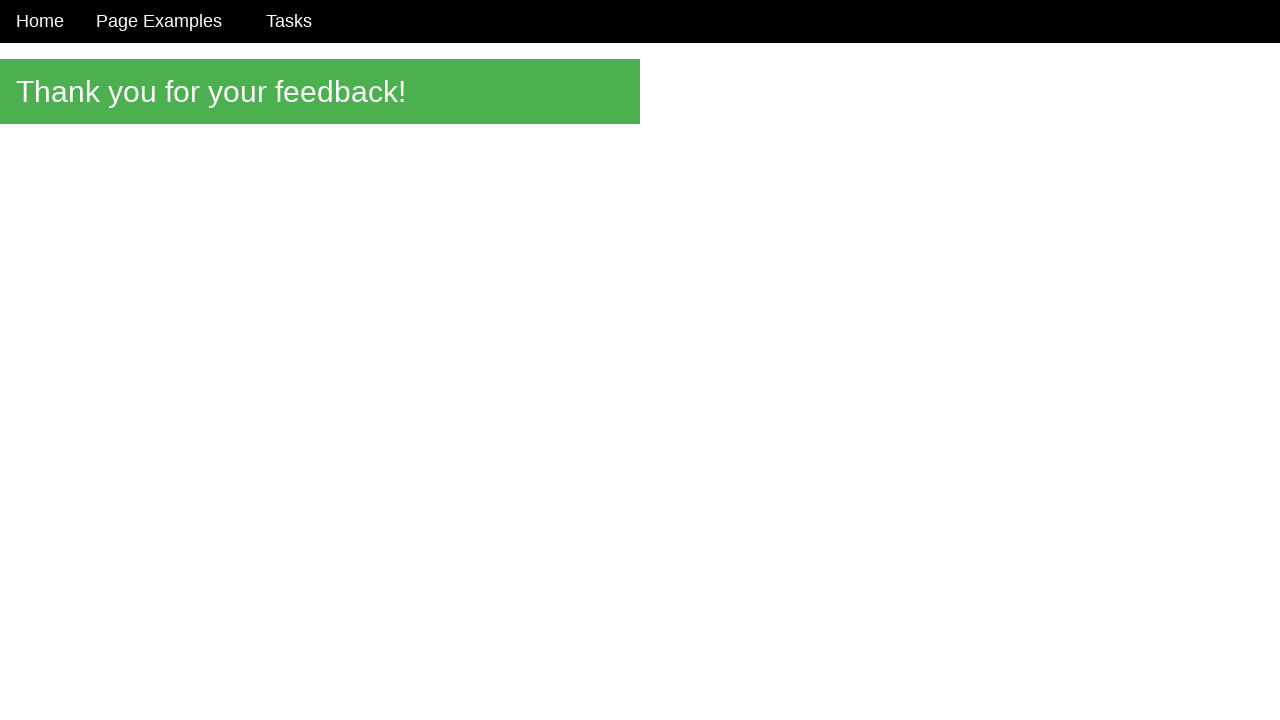

Thank you message element loaded
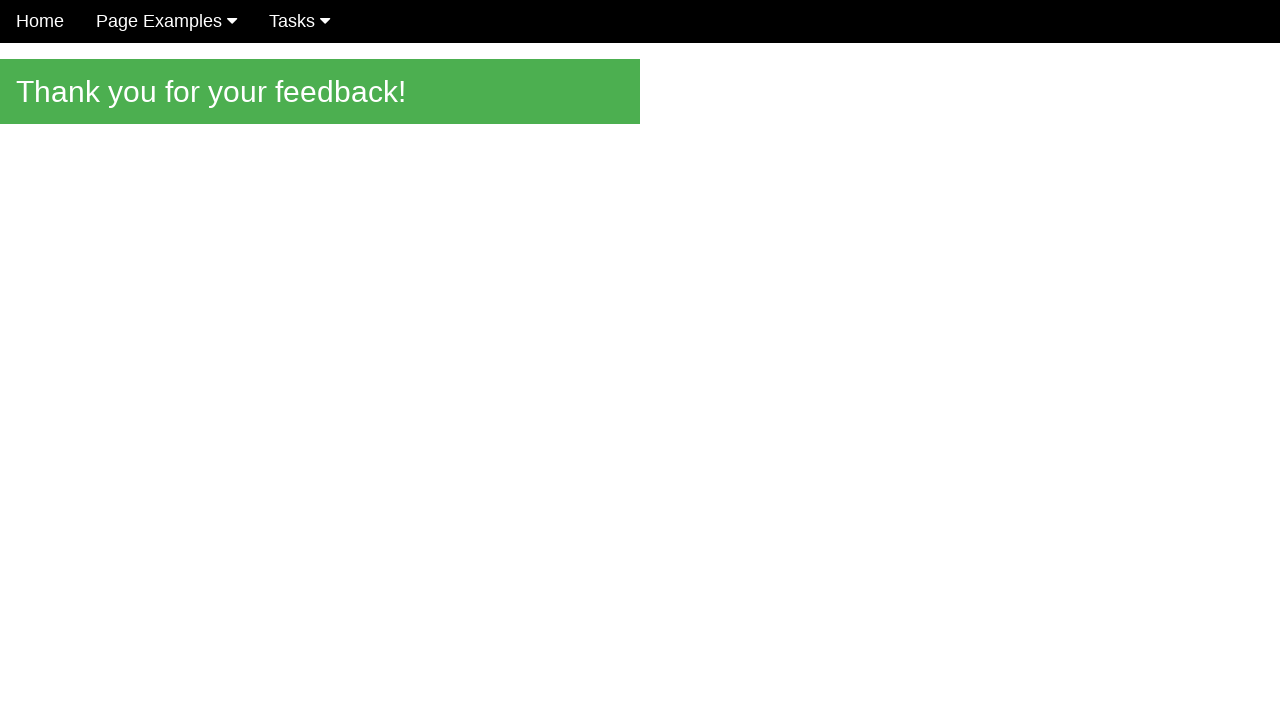

Verified generic thank you message without name
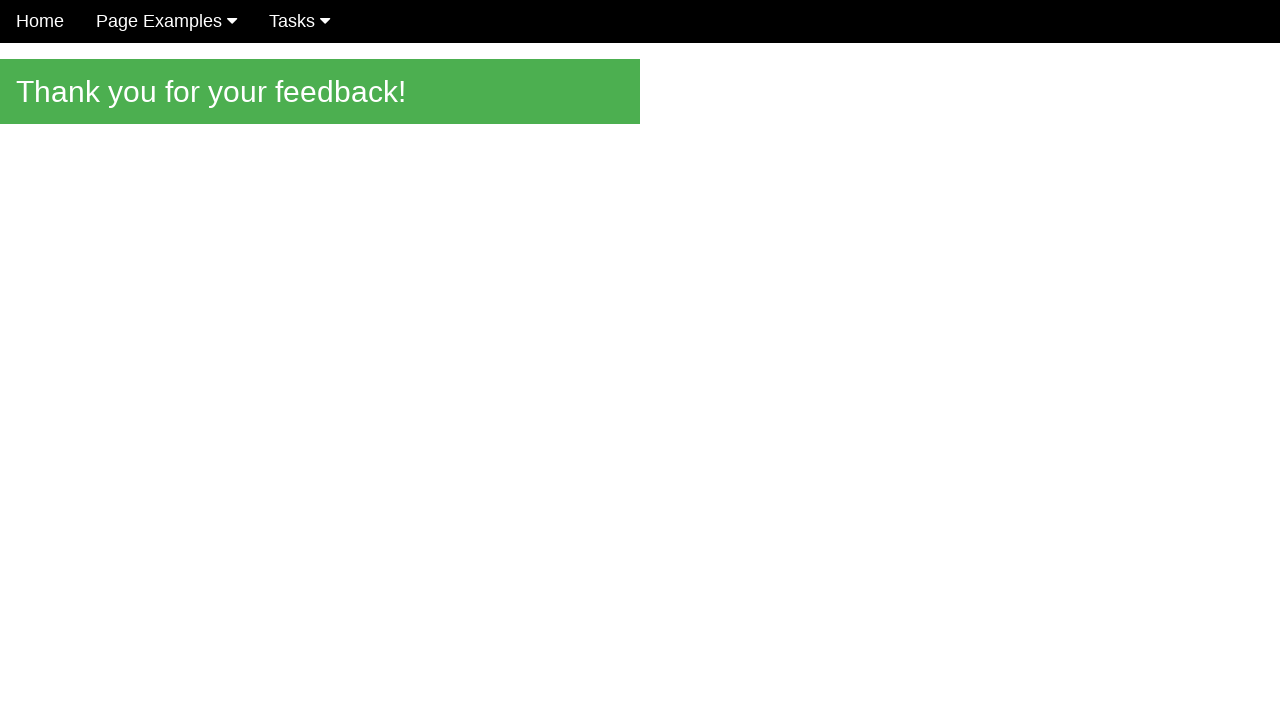

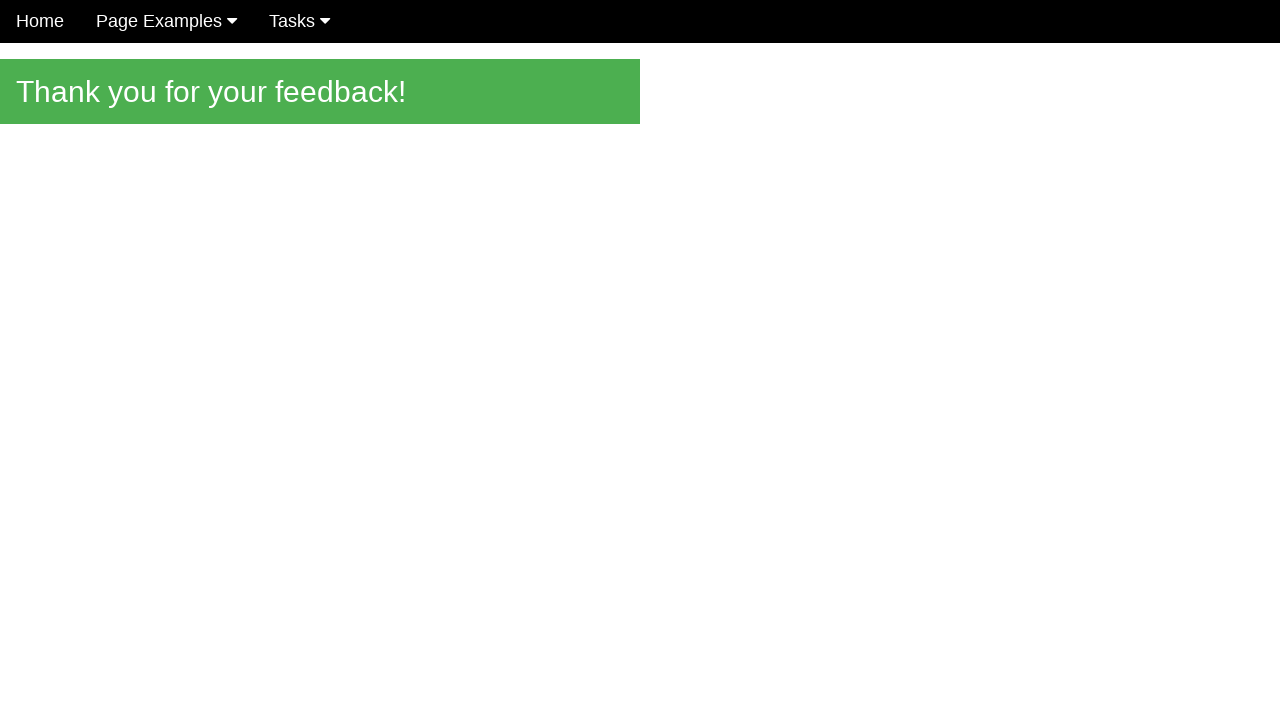